Tests drag and drop functionality by dragging element A to element B's position

Starting URL: https://the-internet.herokuapp.com/drag_and_drop

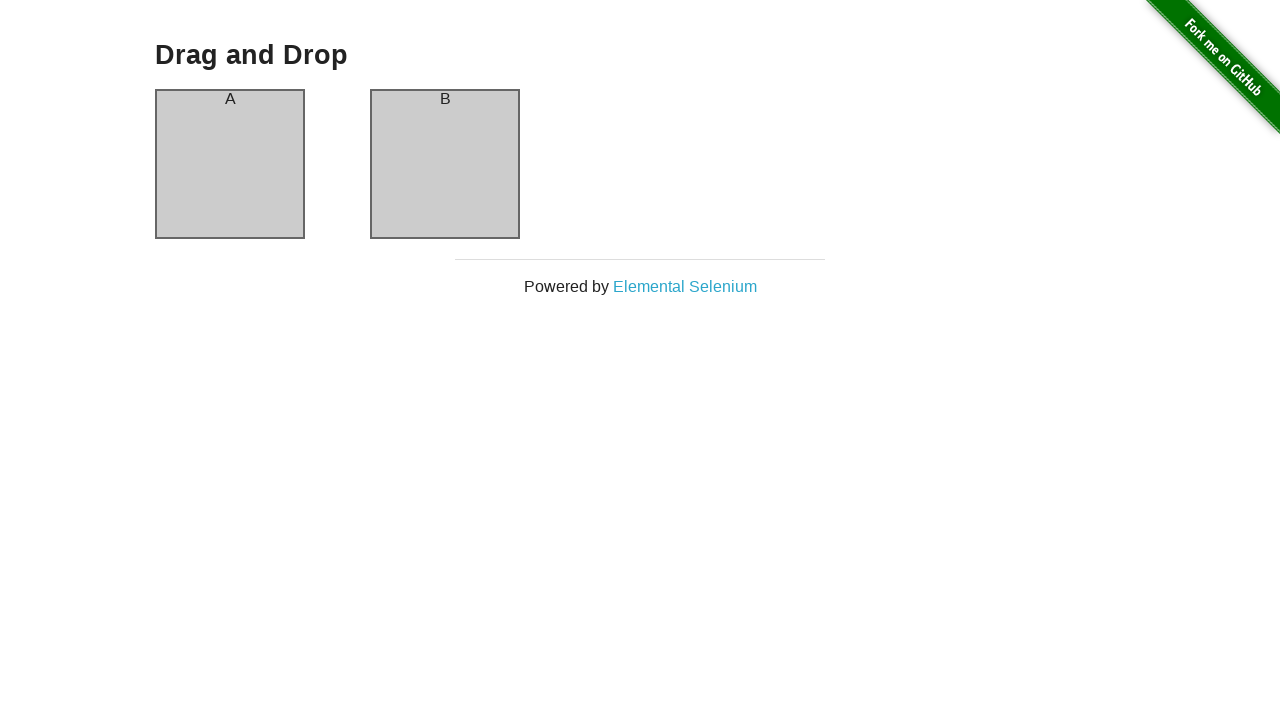

Located element A (draggable element)
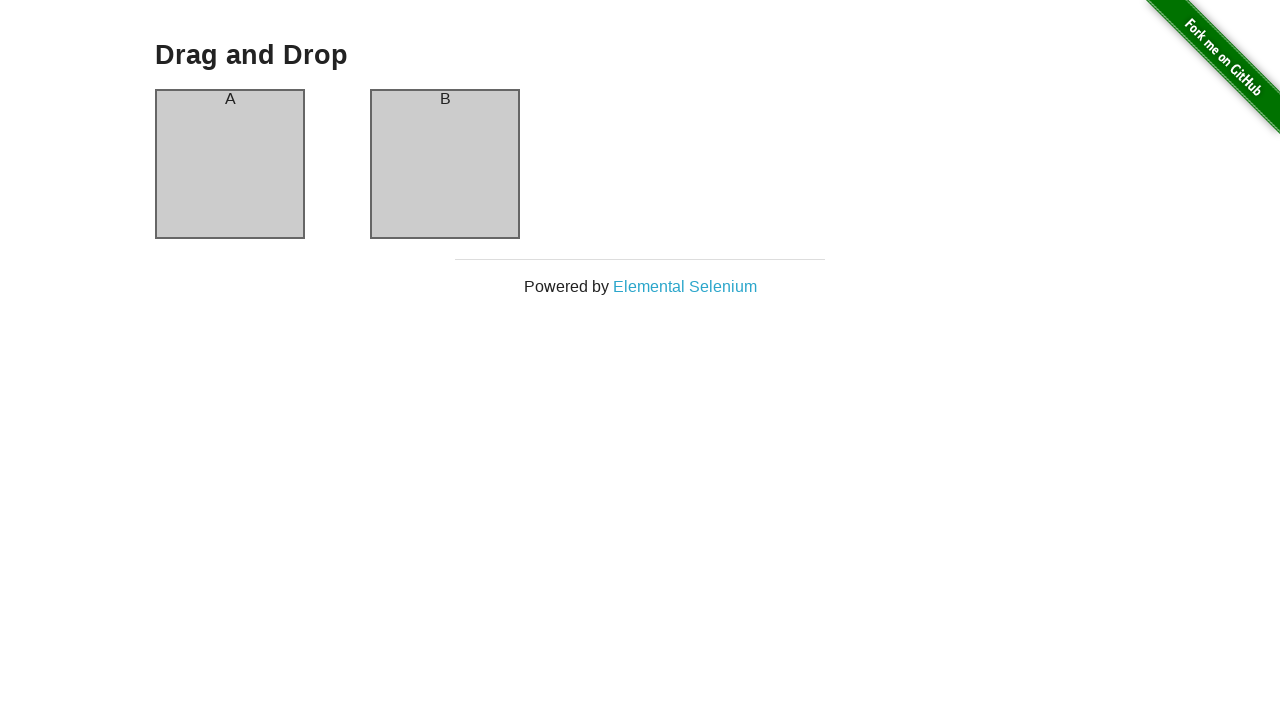

Located element B (drop target)
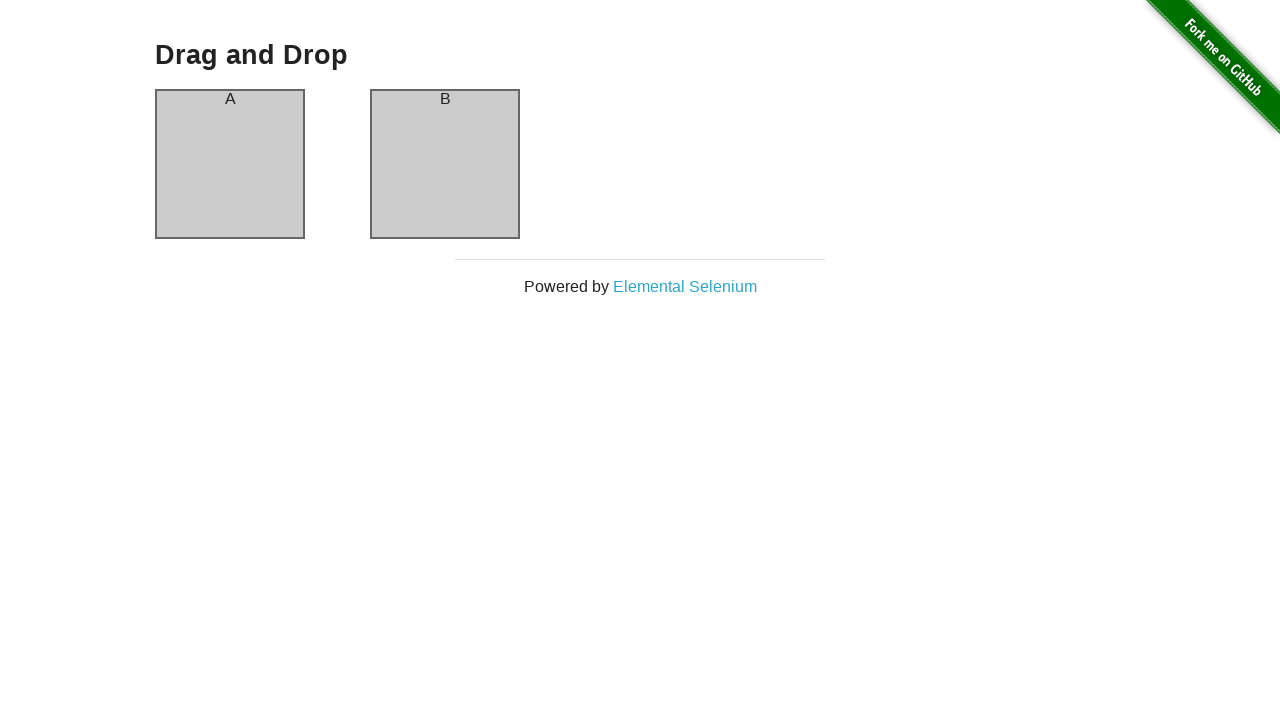

Dragged element A to element B's position at (445, 164)
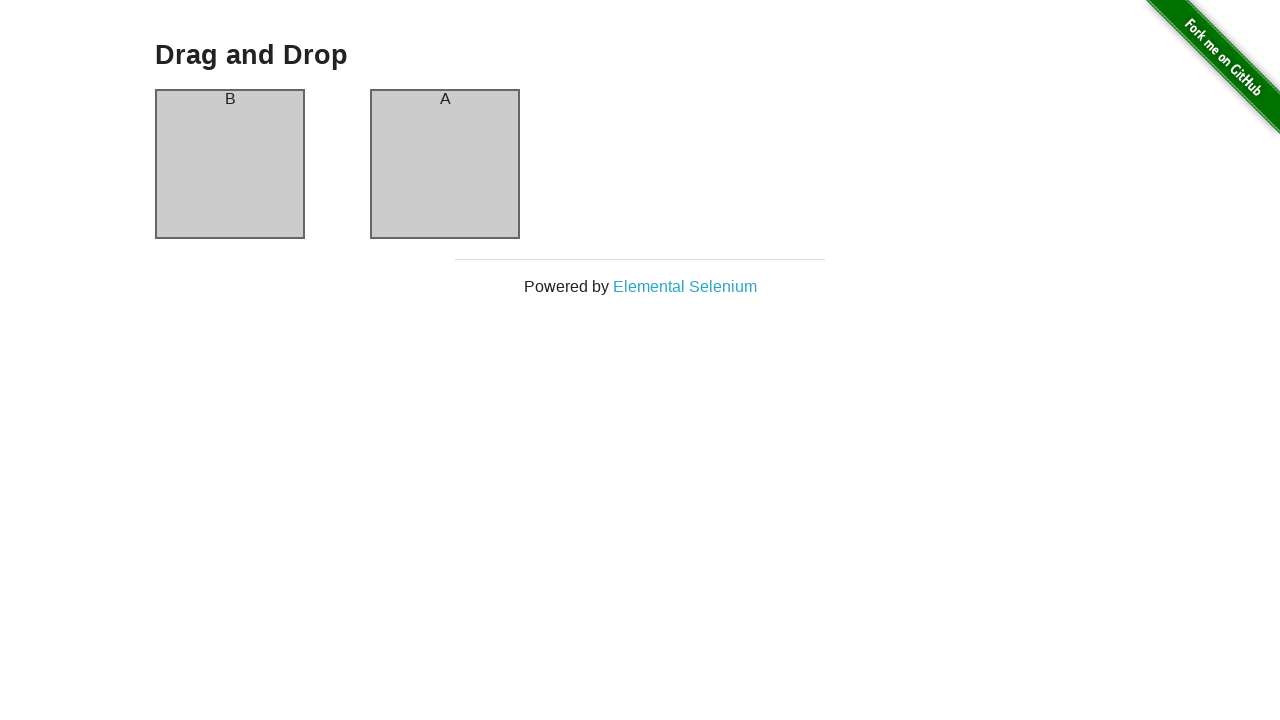

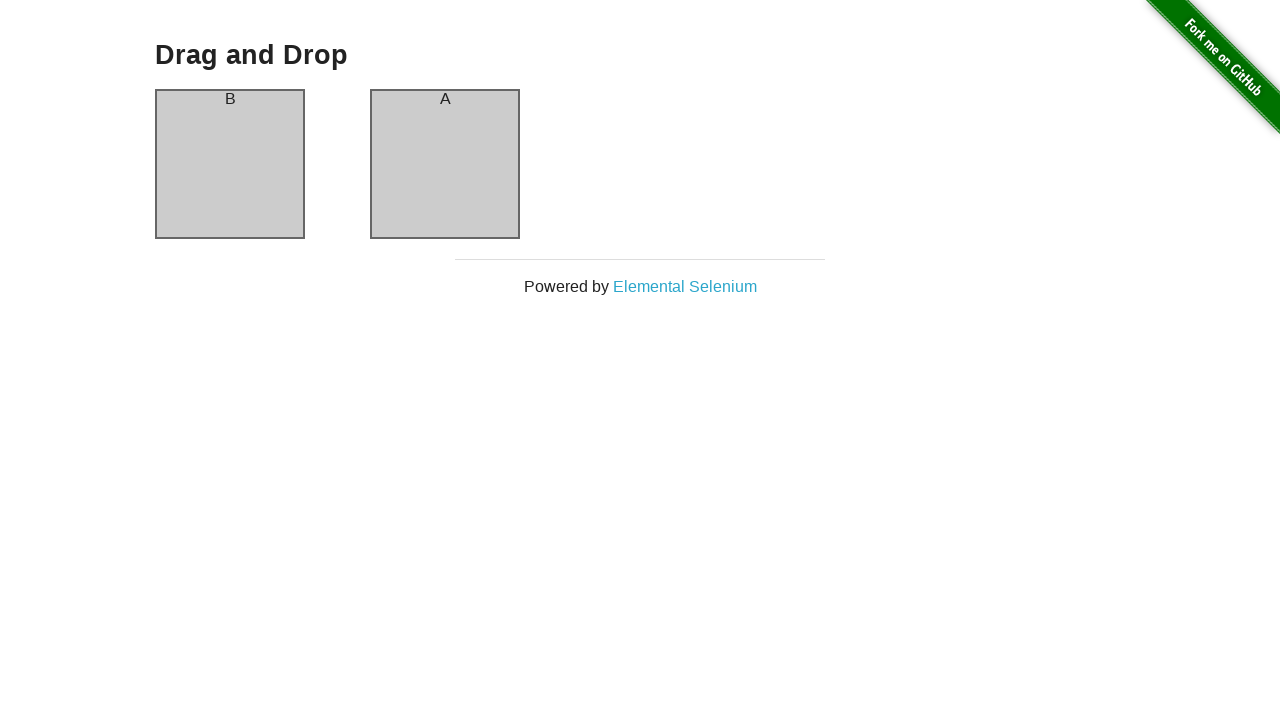